Tests clicking a button that triggers an AJAX request and waiting for the response data to appear

Starting URL: http://uitestingplayground.com/

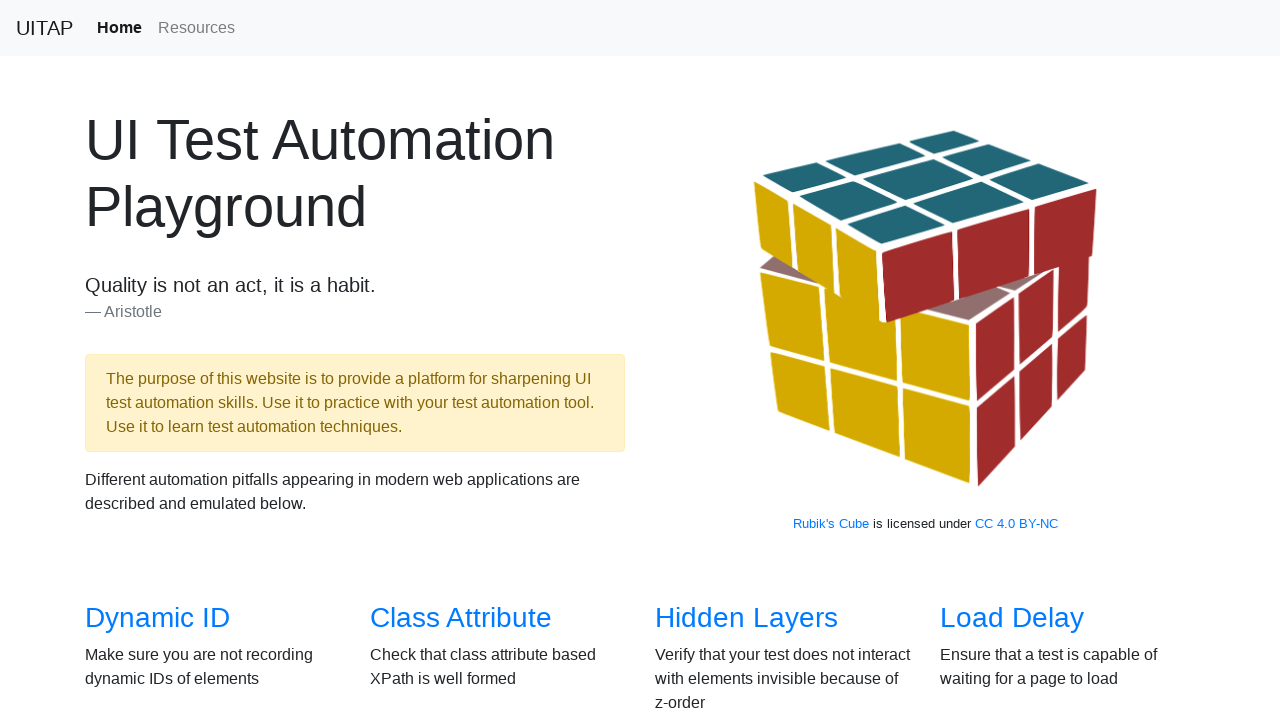

Clicked AJAX Data link from main page at (154, 360) on a[href='/ajax']
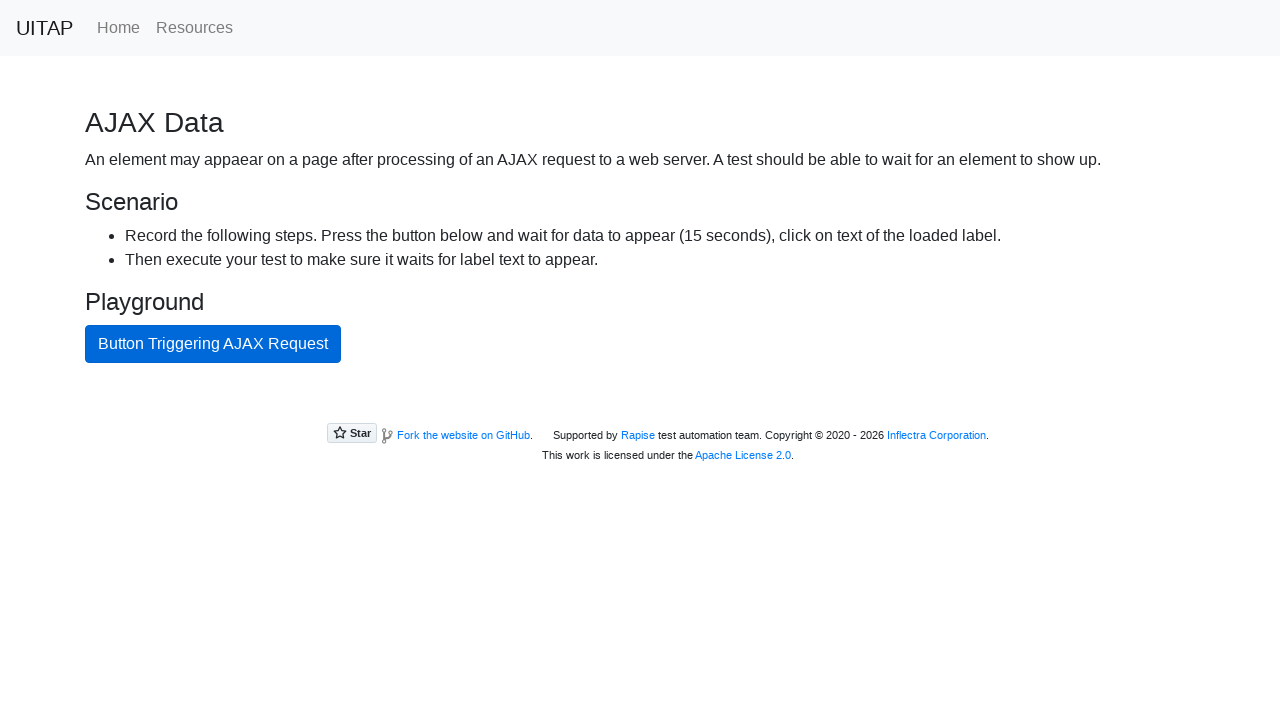

Clicked button to trigger AJAX request at (213, 344) on #ajaxButton
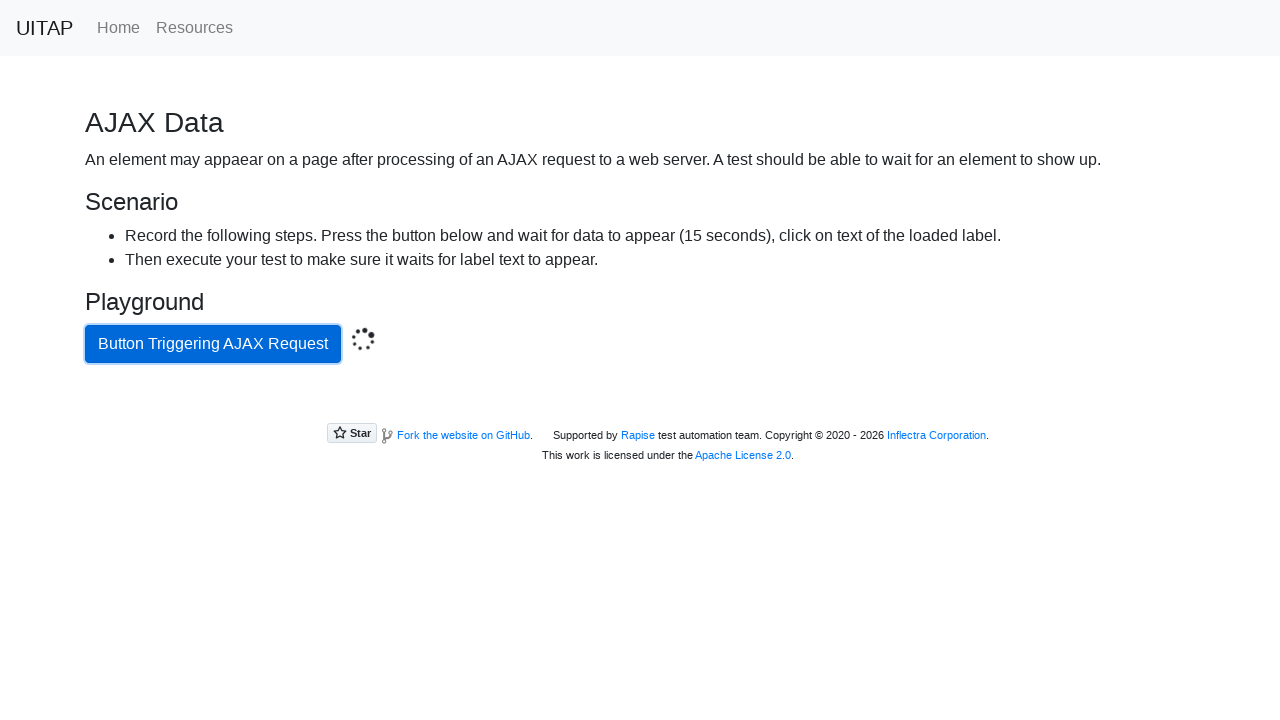

AJAX response data appeared - success message loaded
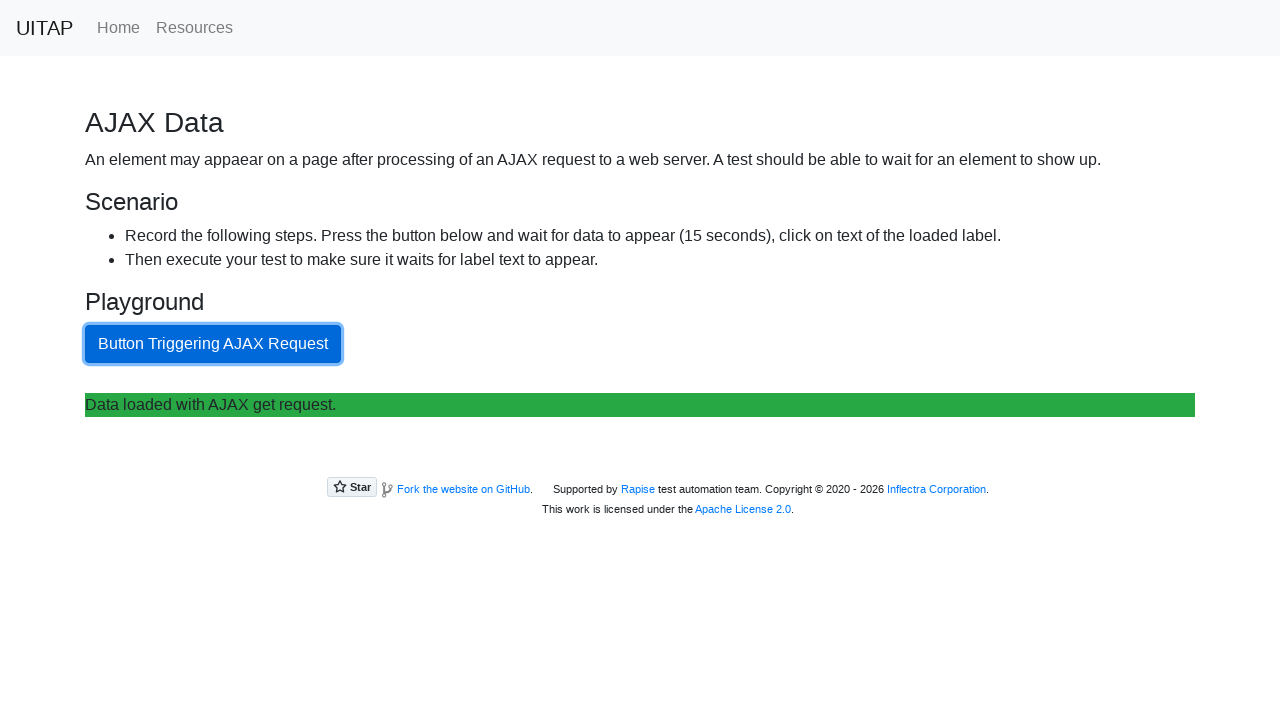

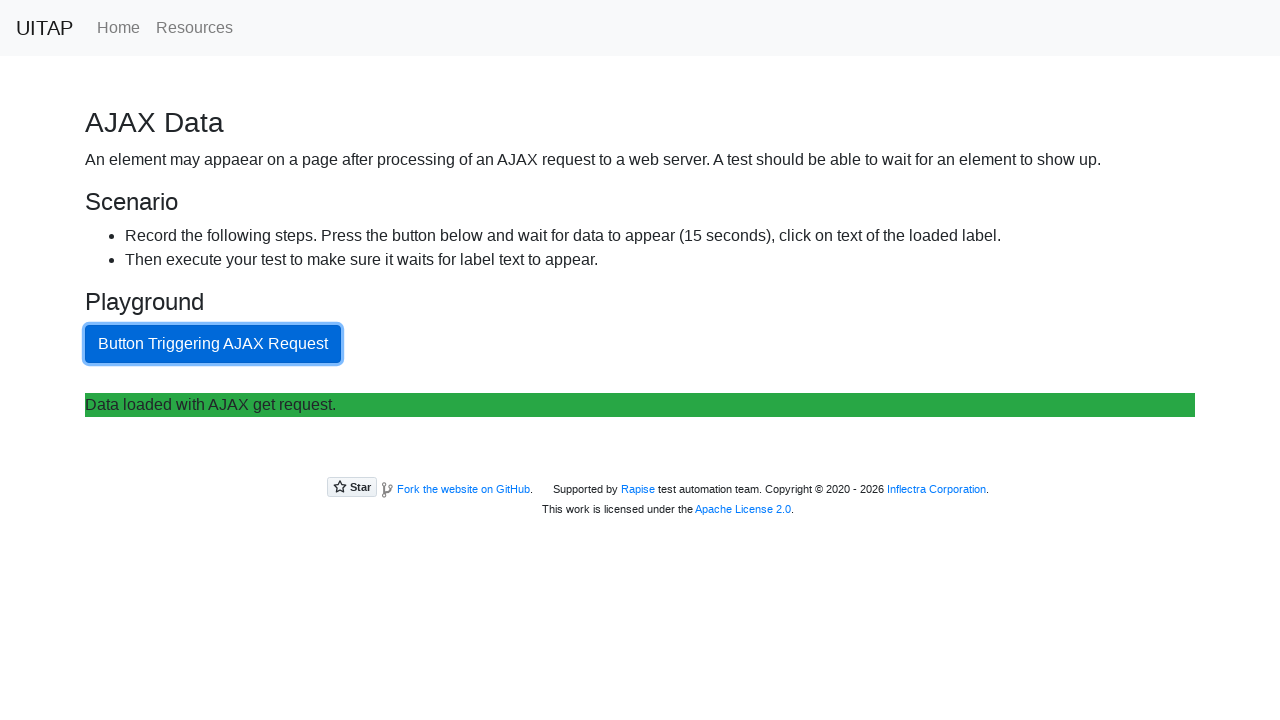